Navigates to Greens Tech Selenium course content page and clicks on a collapsible heading element to expand/collapse a section.

Starting URL: http://greenstech.in/selenium-course-content.html

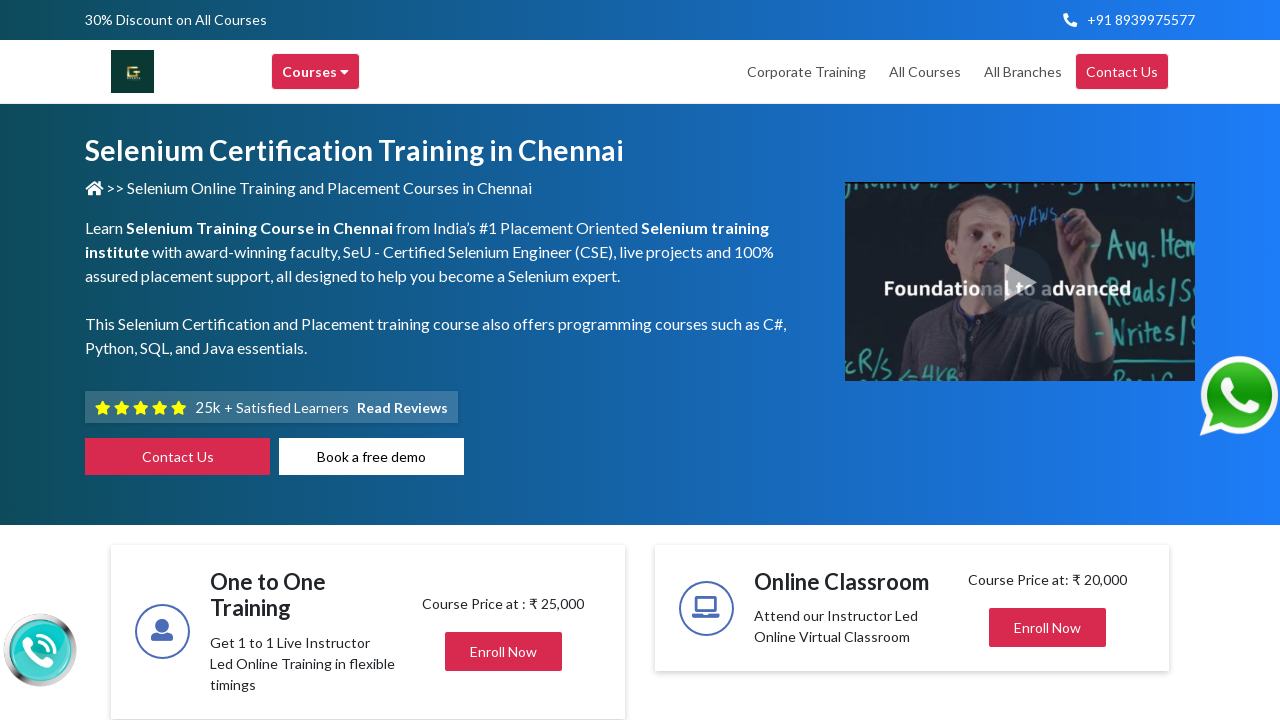

Clicked on collapsible heading element #heading20 to expand/collapse section at (1048, 361) on #heading20
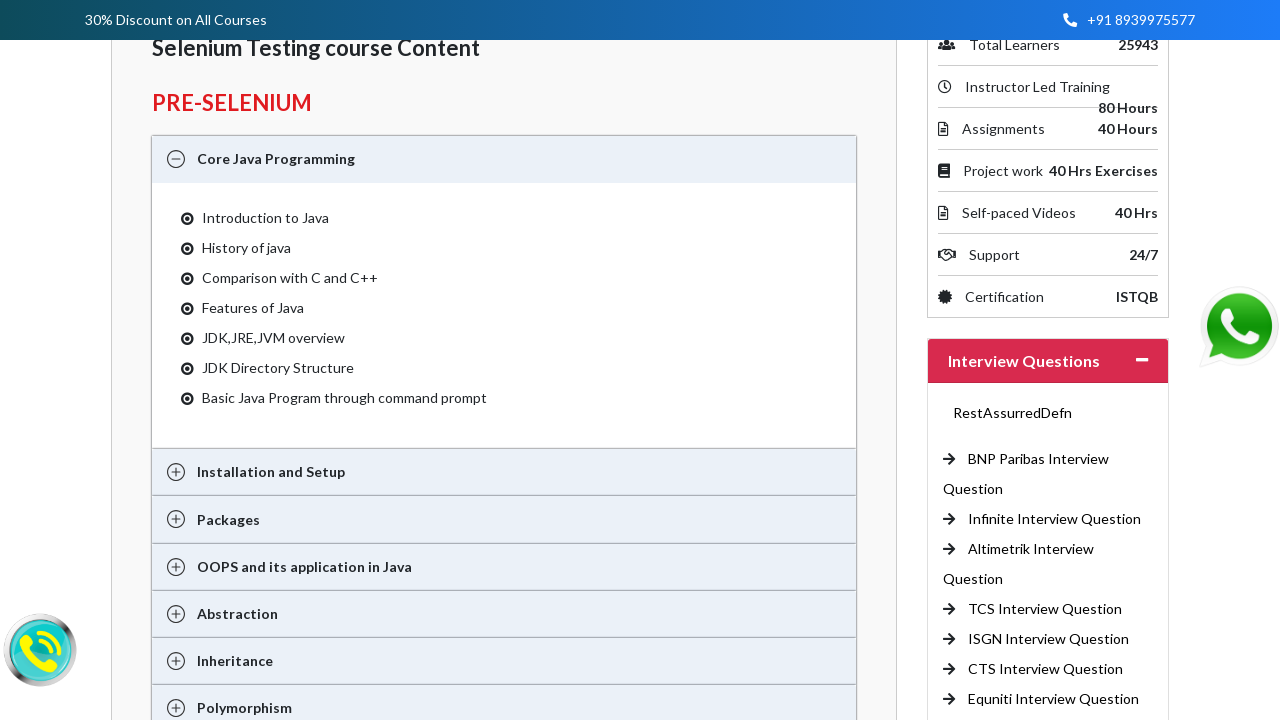

Waited 500ms for animation and content to load after heading click
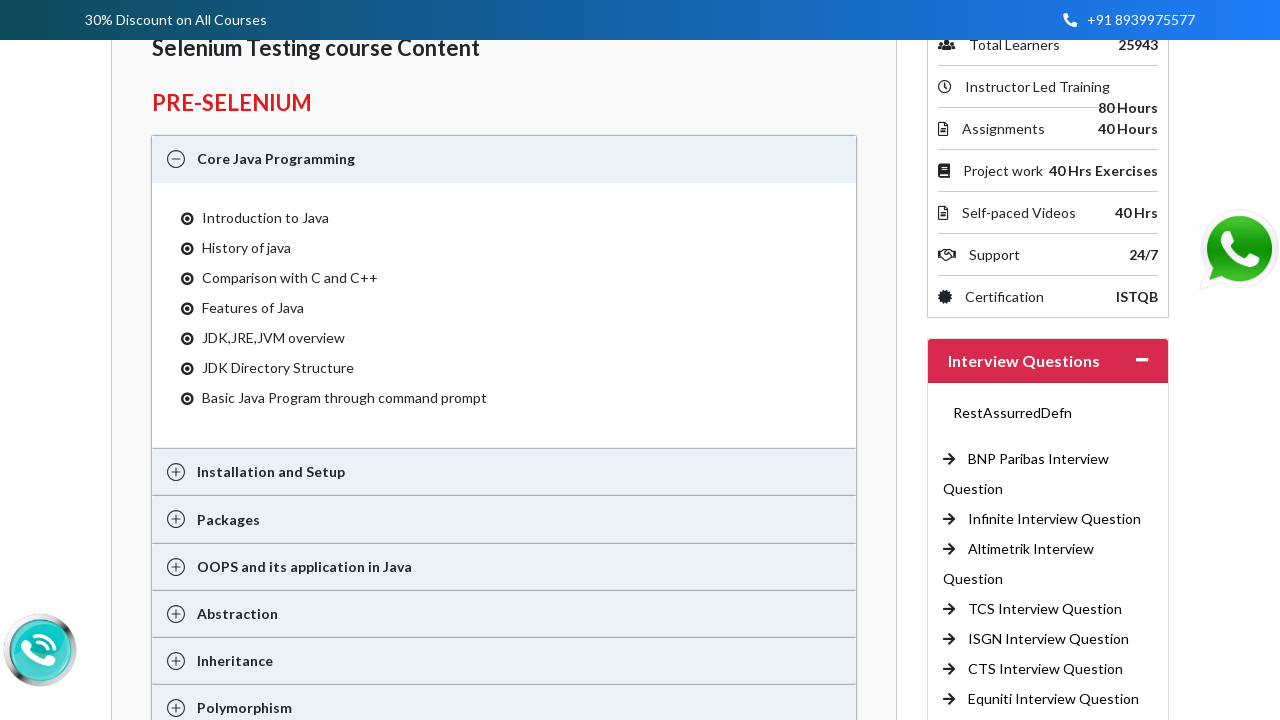

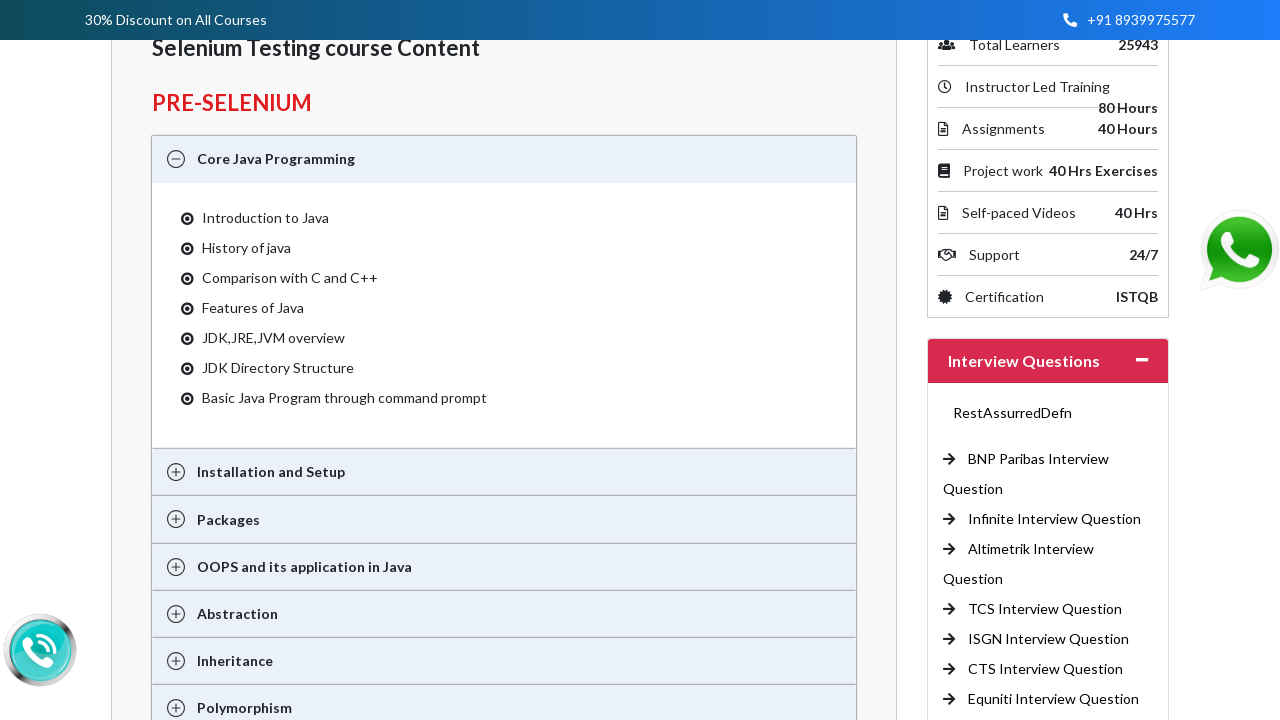